Attempts to click all buttons but encounters StaleElementReferenceException on second iteration

Starting URL: http://the-internet.herokuapp.com/challenging_dom

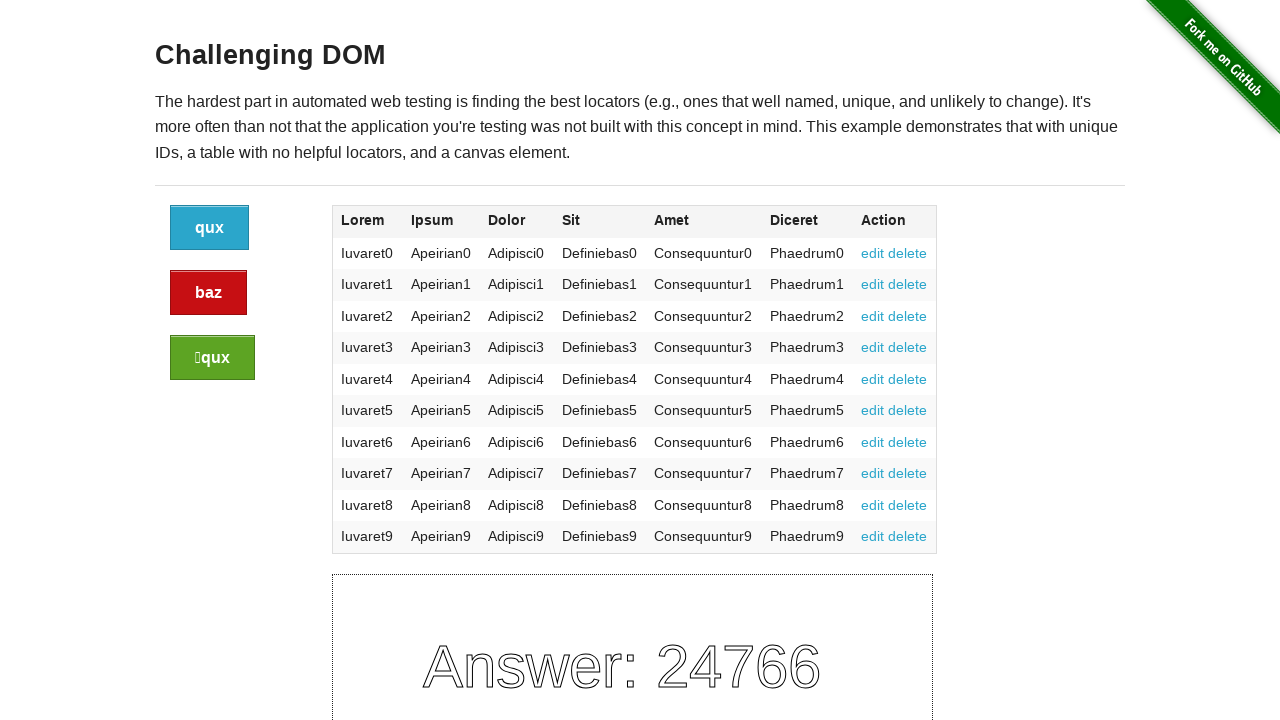

Navigated to challenging DOM test page
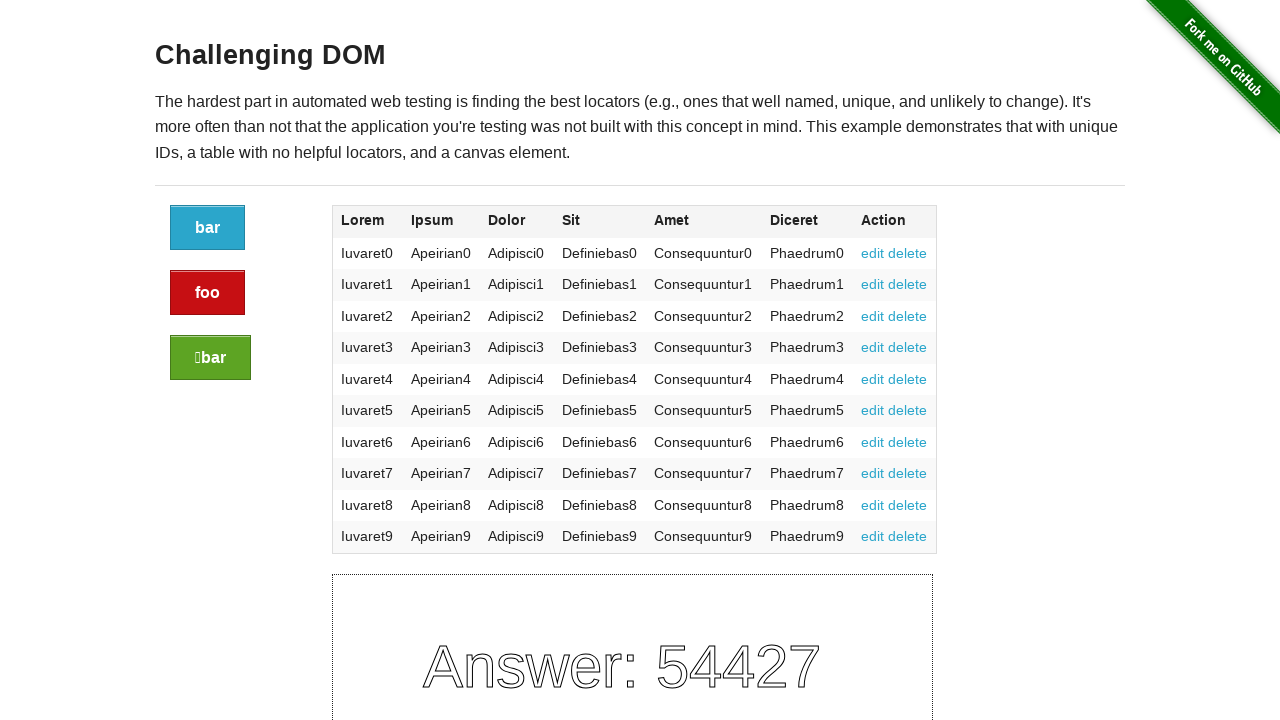

Located all button elements on page
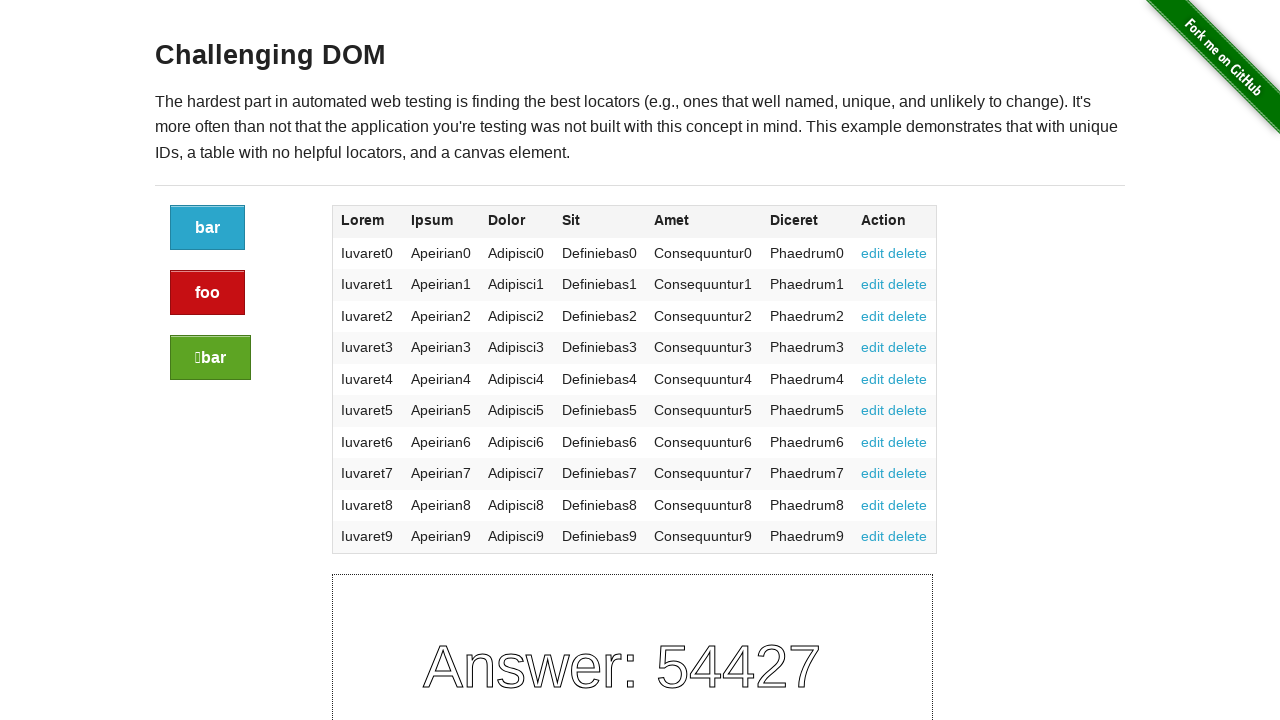

Clicked first button successfully
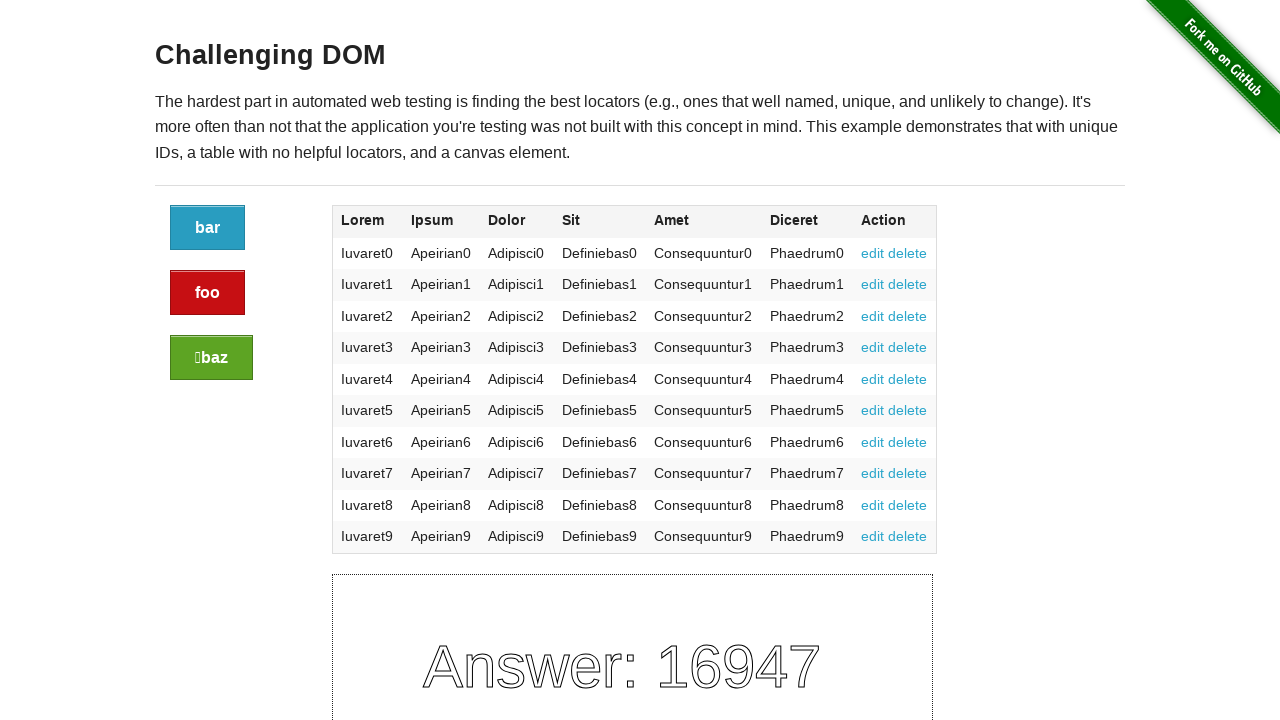

Failed to click button at index 1 - element may be stale
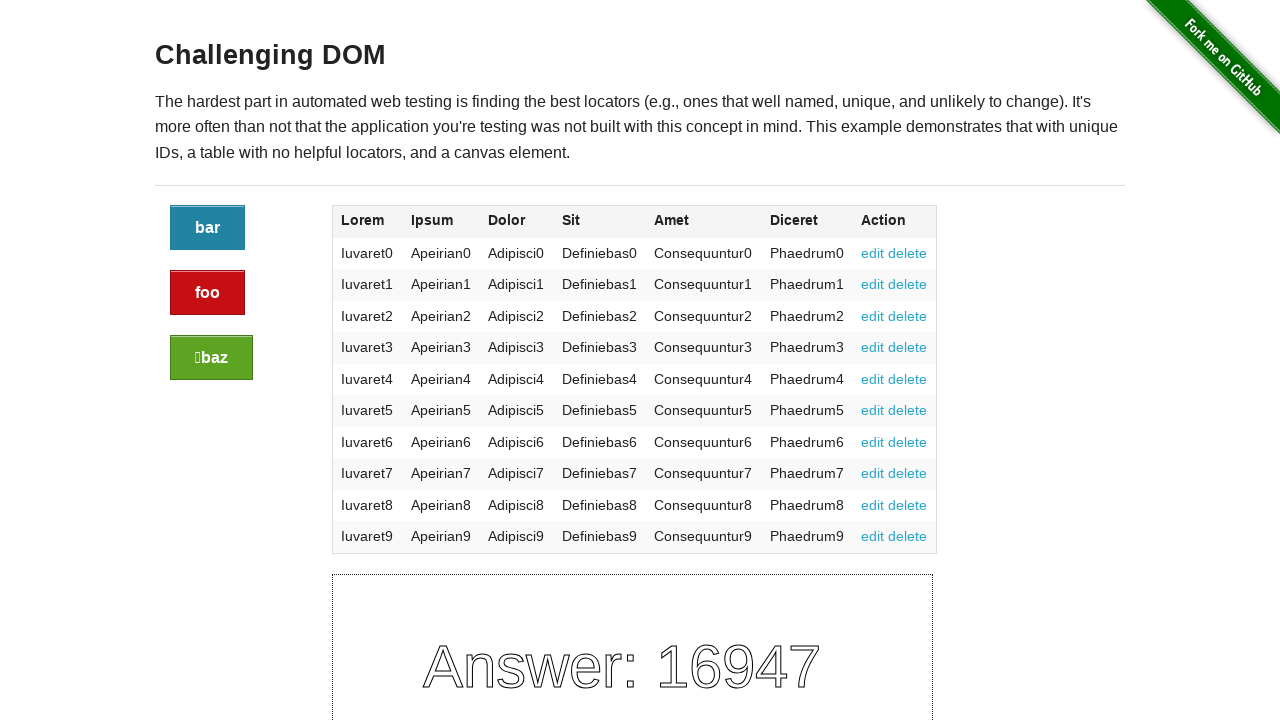

Failed to click button at index 2 - element may be stale
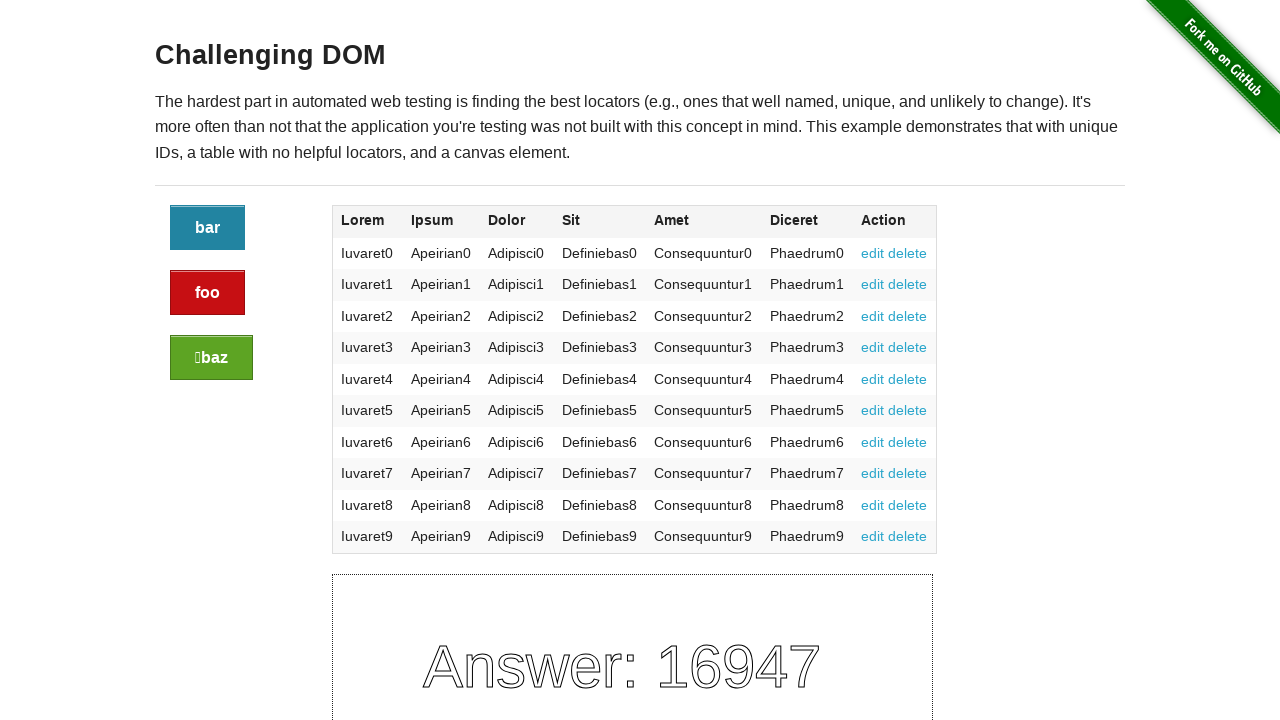

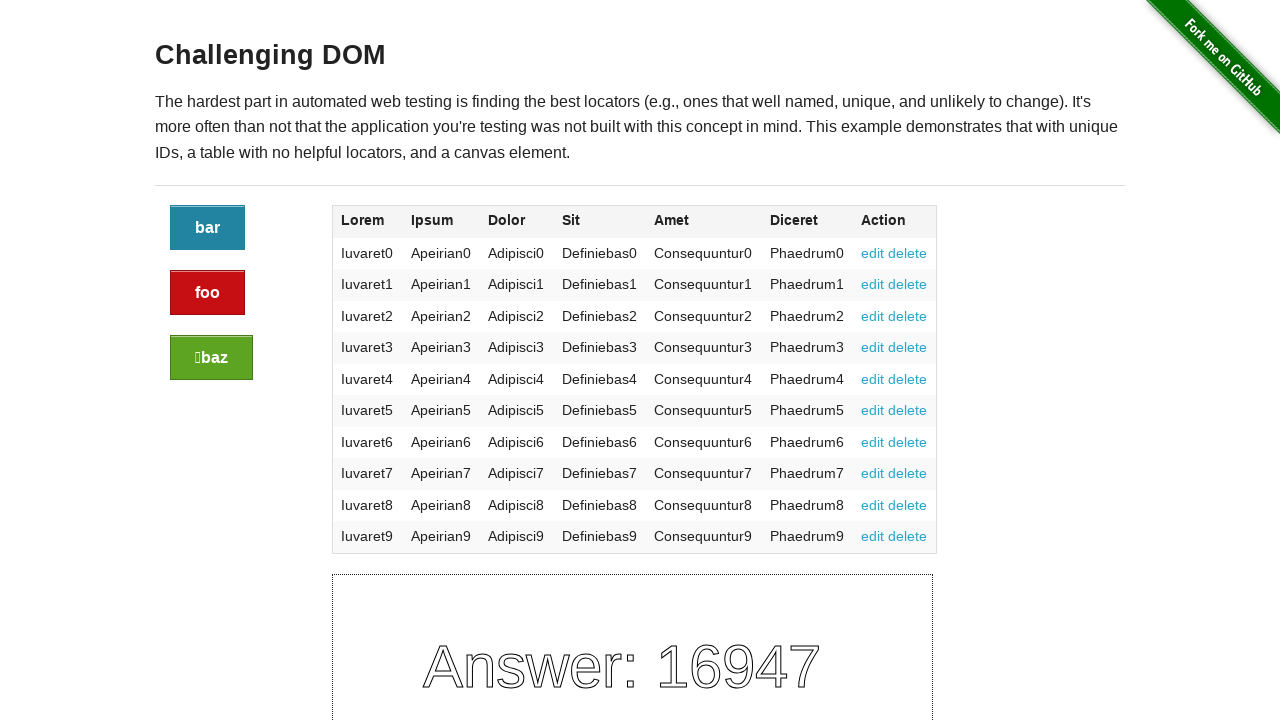